Tests that registration fails when email format is invalid (missing domain)

Starting URL: https://www.sharelane.com/cgi-bin/register.py

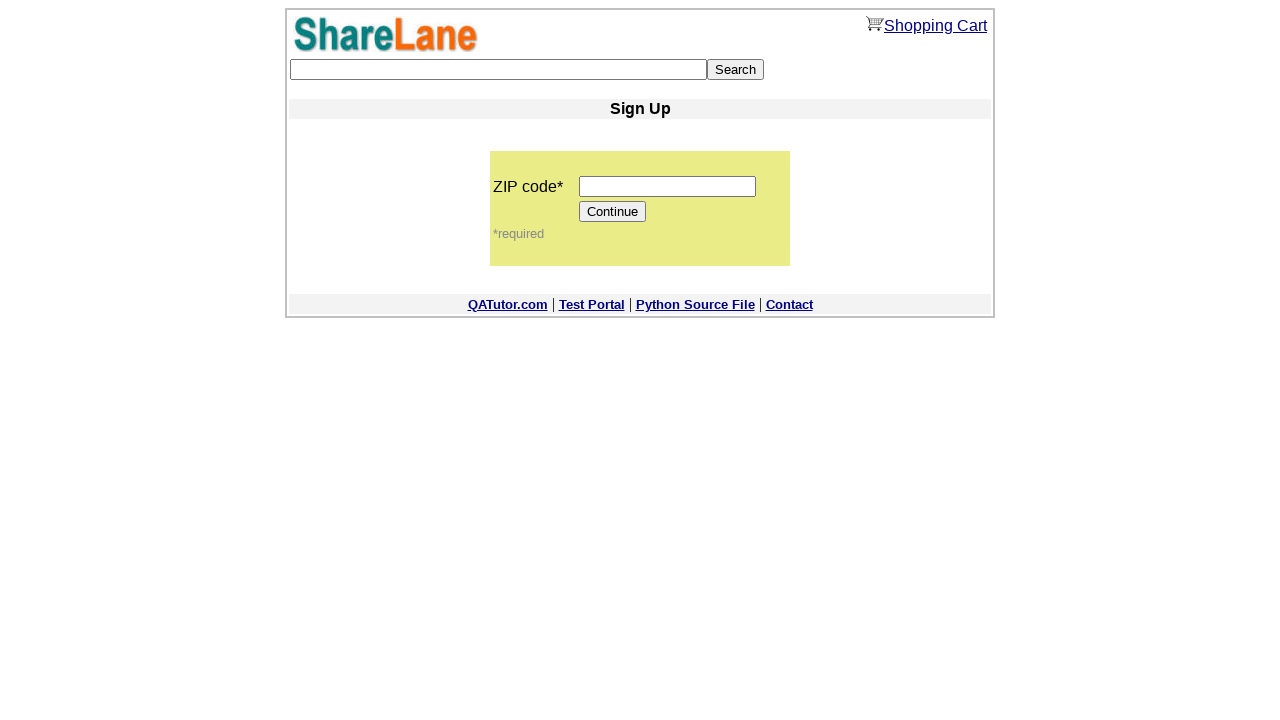

Filled zip code field with '12345' on input[name='zip_code']
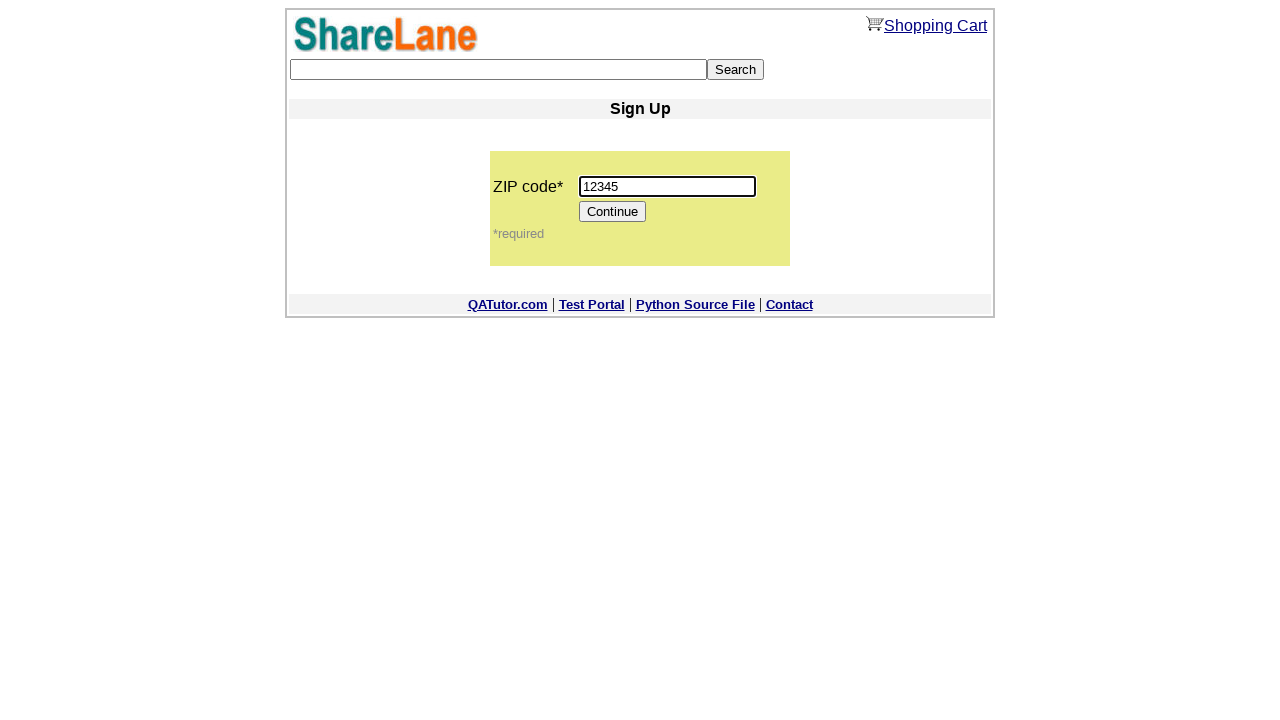

Clicked Continue button at (613, 212) on input[value='Continue']
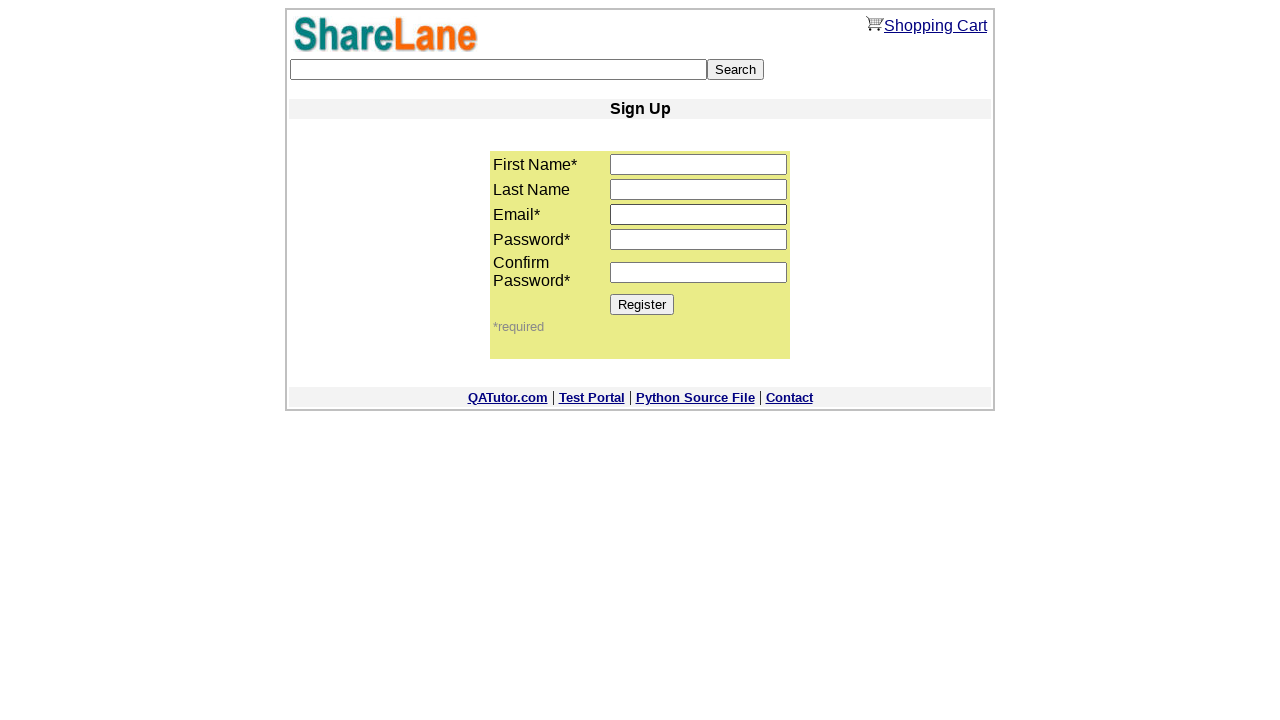

Filled first name with 'James' on input[name='first_name']
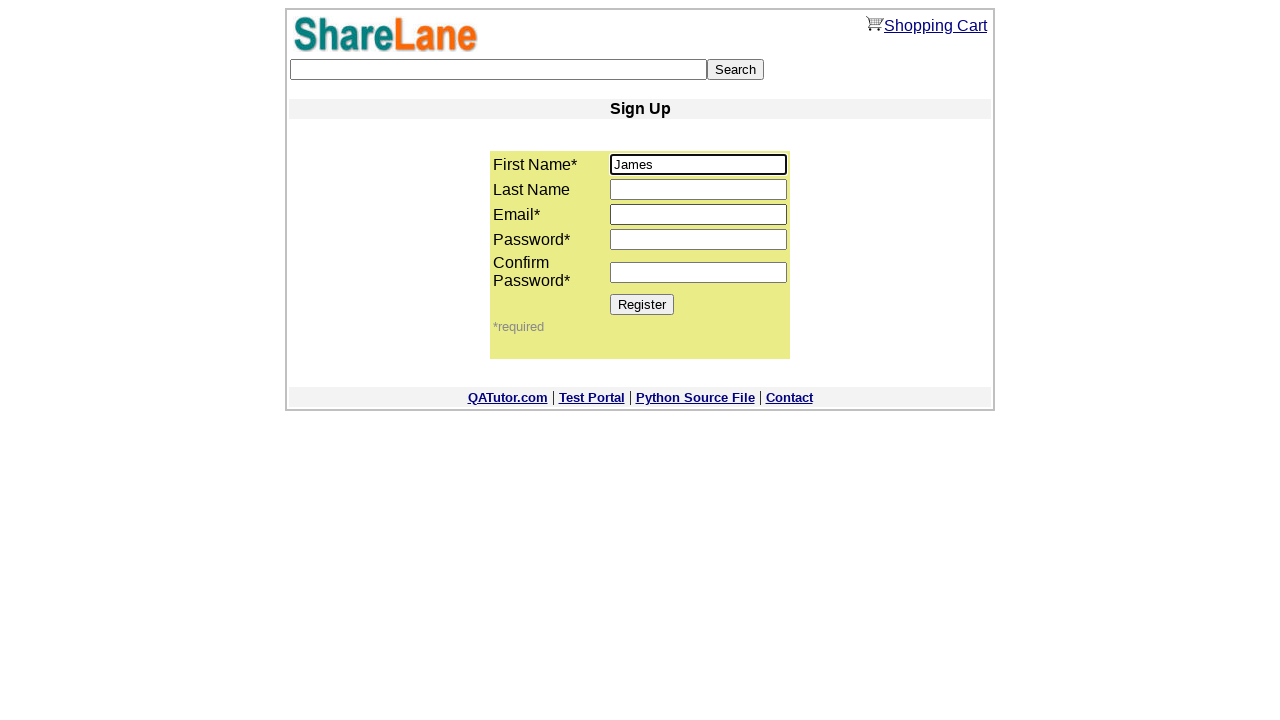

Filled last name with 'Anderson' on input[name='last_name']
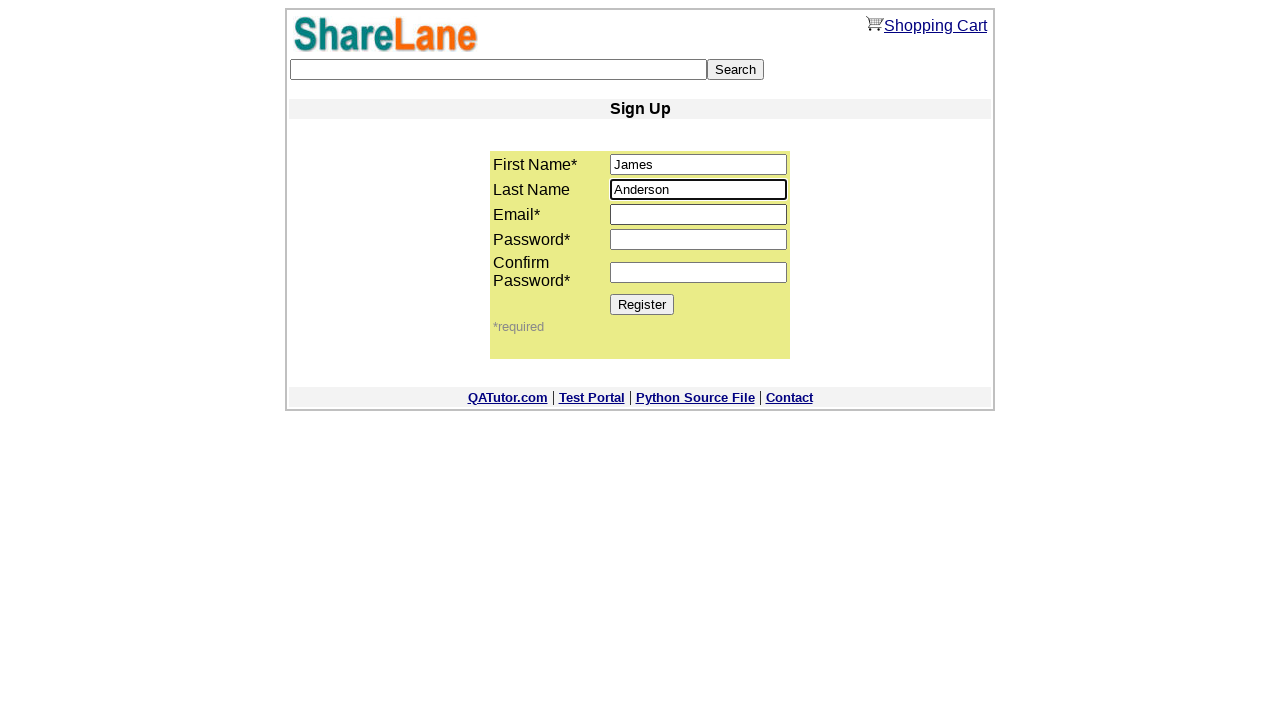

Filled email with invalid format 'mail' (missing domain) on input[name='email']
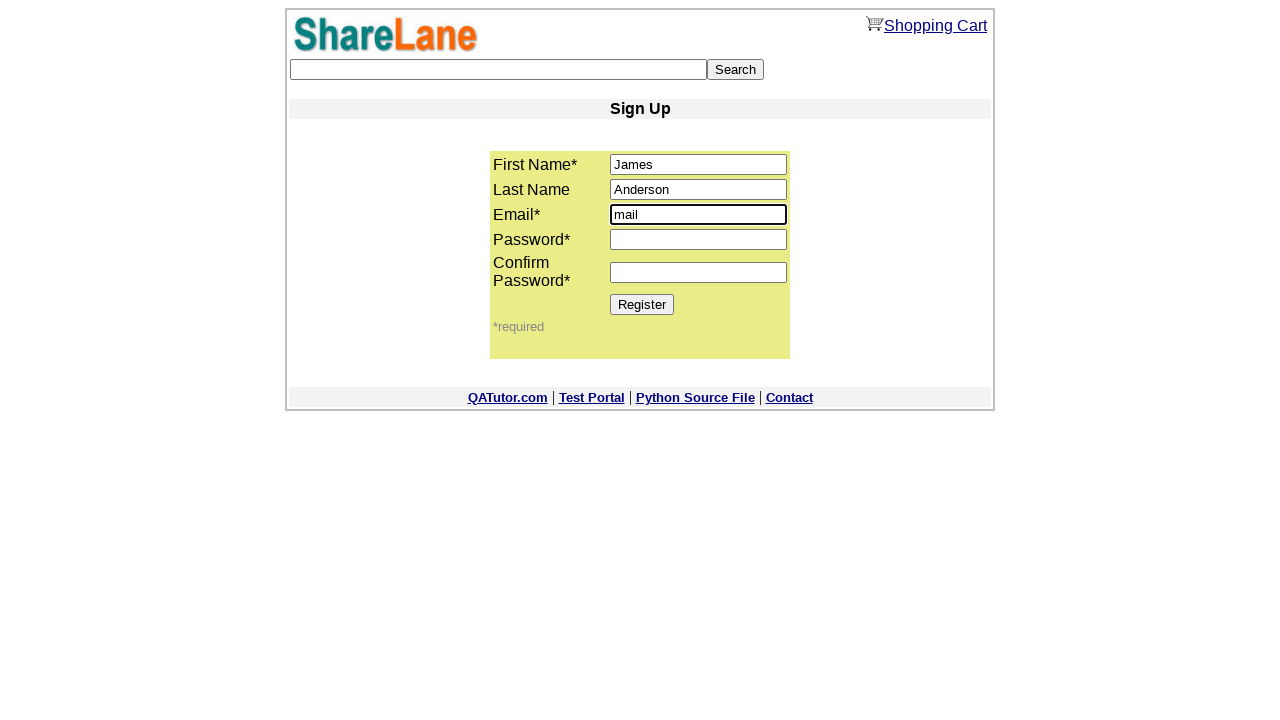

Filled password1 field with '123qwe' on input[name='password1']
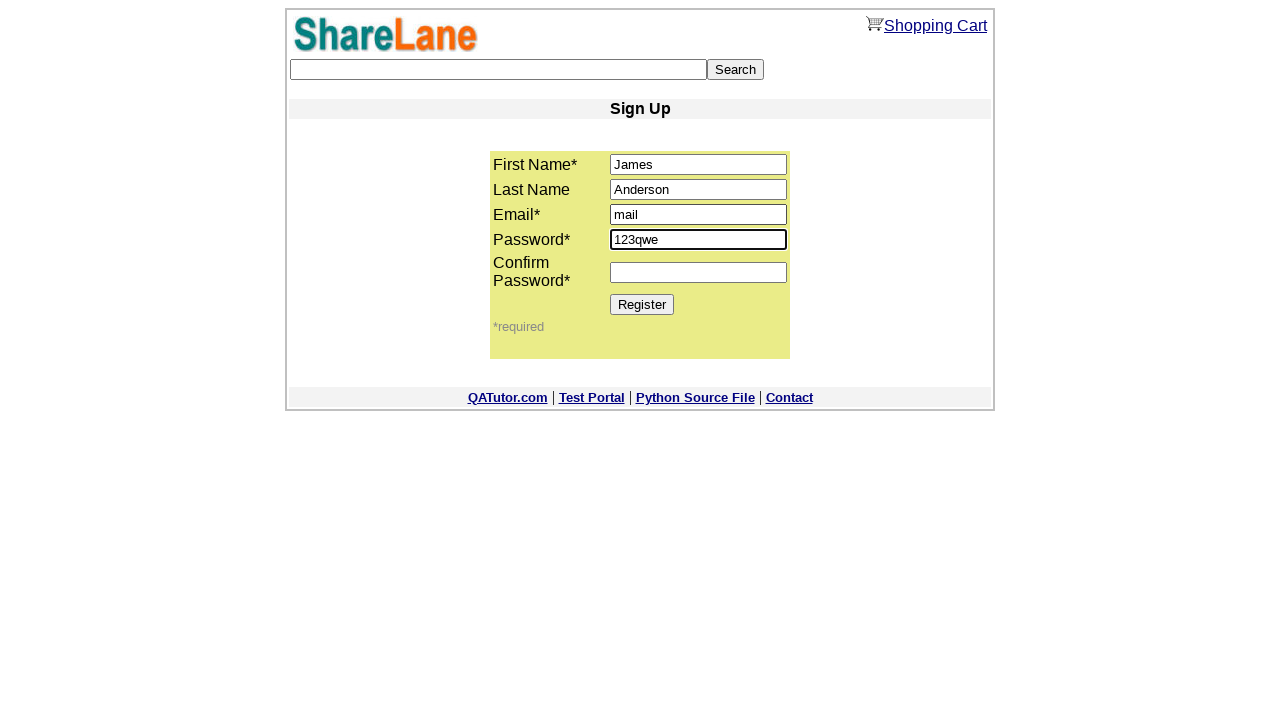

Filled password2 field with '123qwe' on input[name='password2']
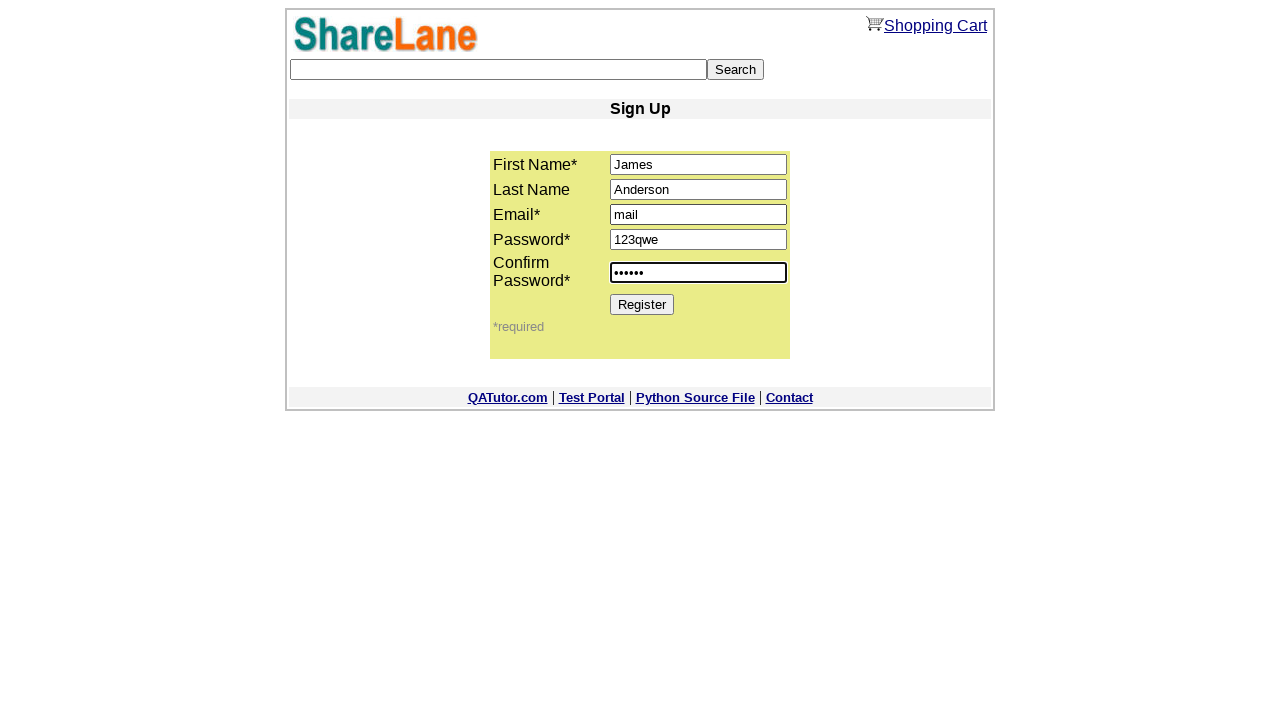

Clicked Register button at (642, 304) on input[value='Register']
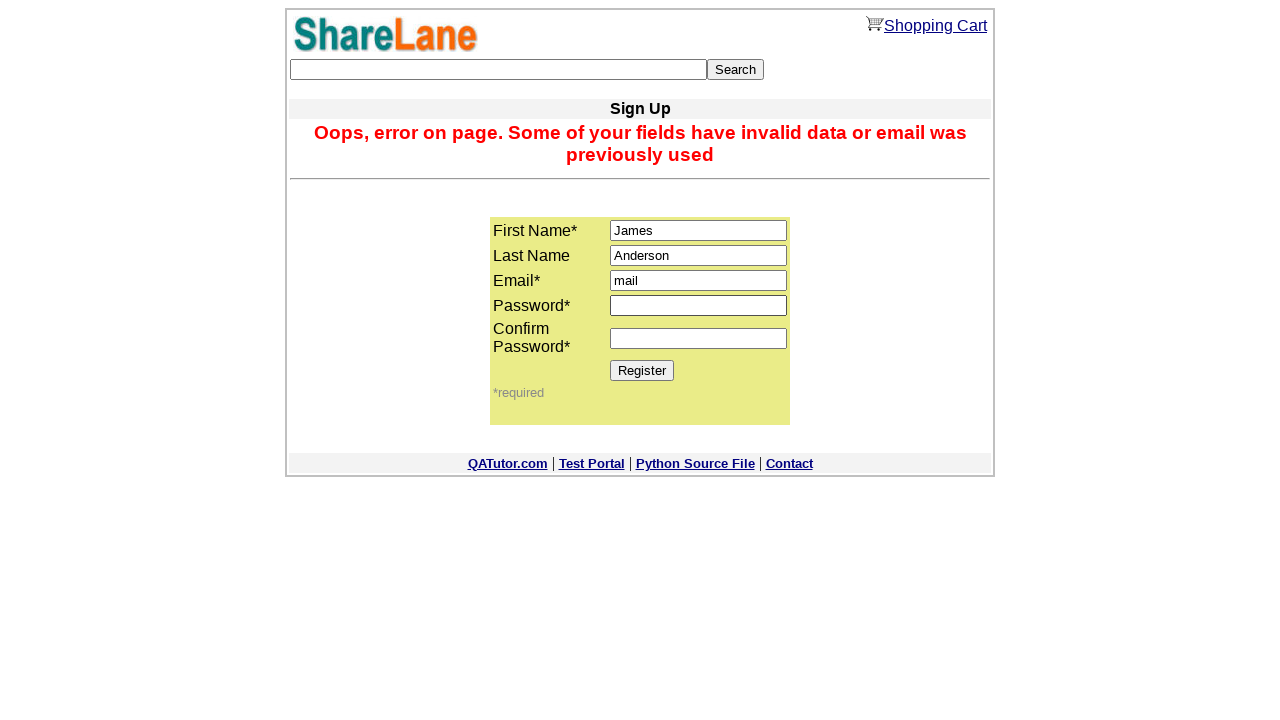

Error message appeared, confirming registration failed due to invalid email format
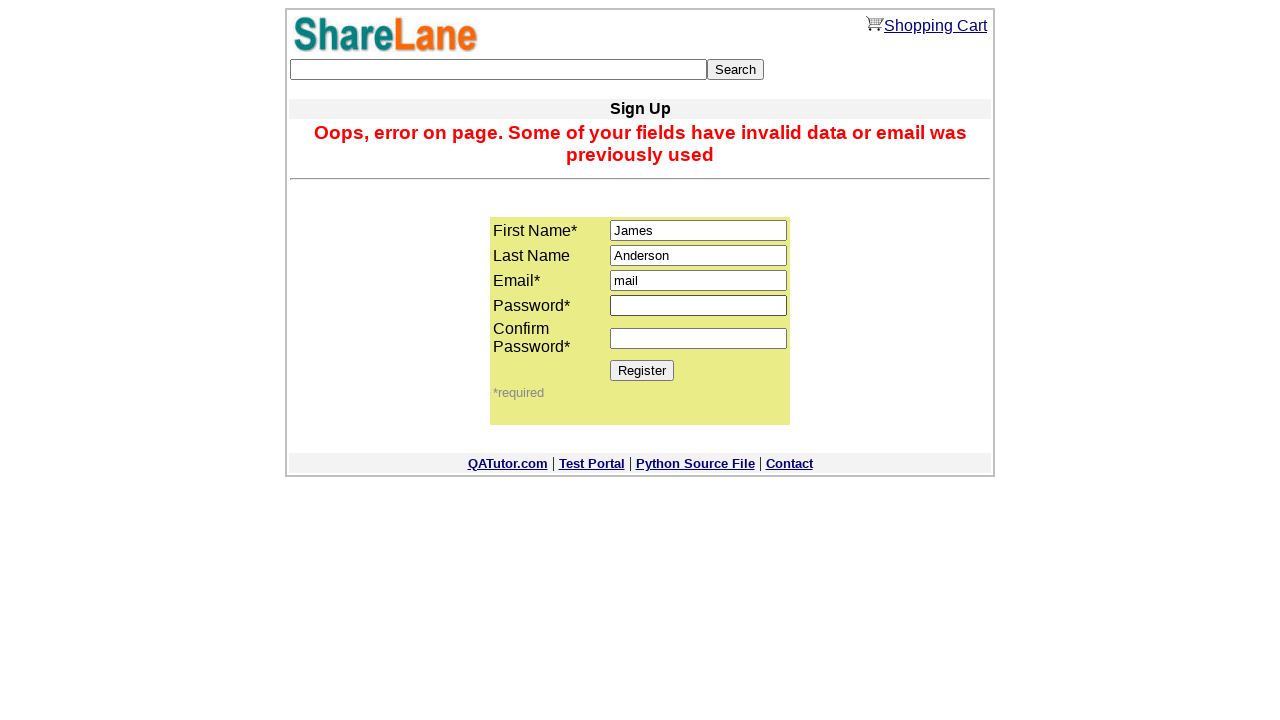

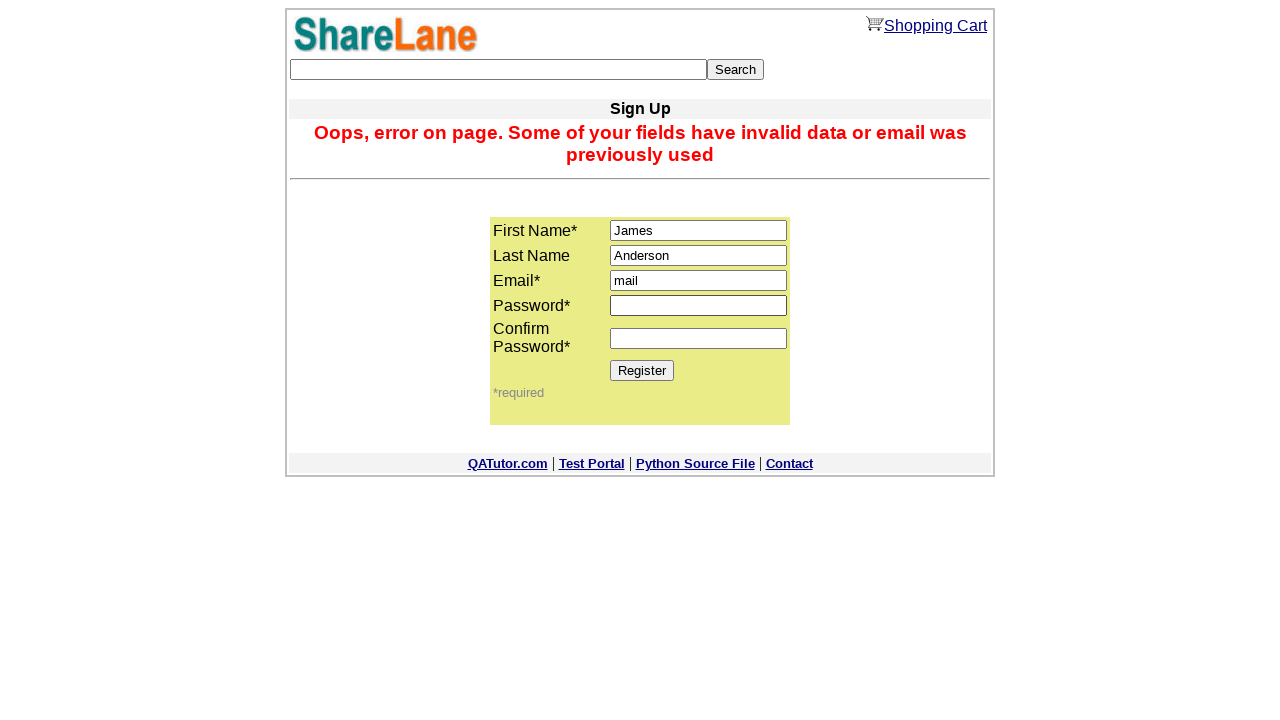